Navigates to the Selenium Playground, accesses Table Pagination feature, and selects option to display all table rows to verify table with names and phone data loads.

Starting URL: https://www.lambdatest.com/selenium-playground

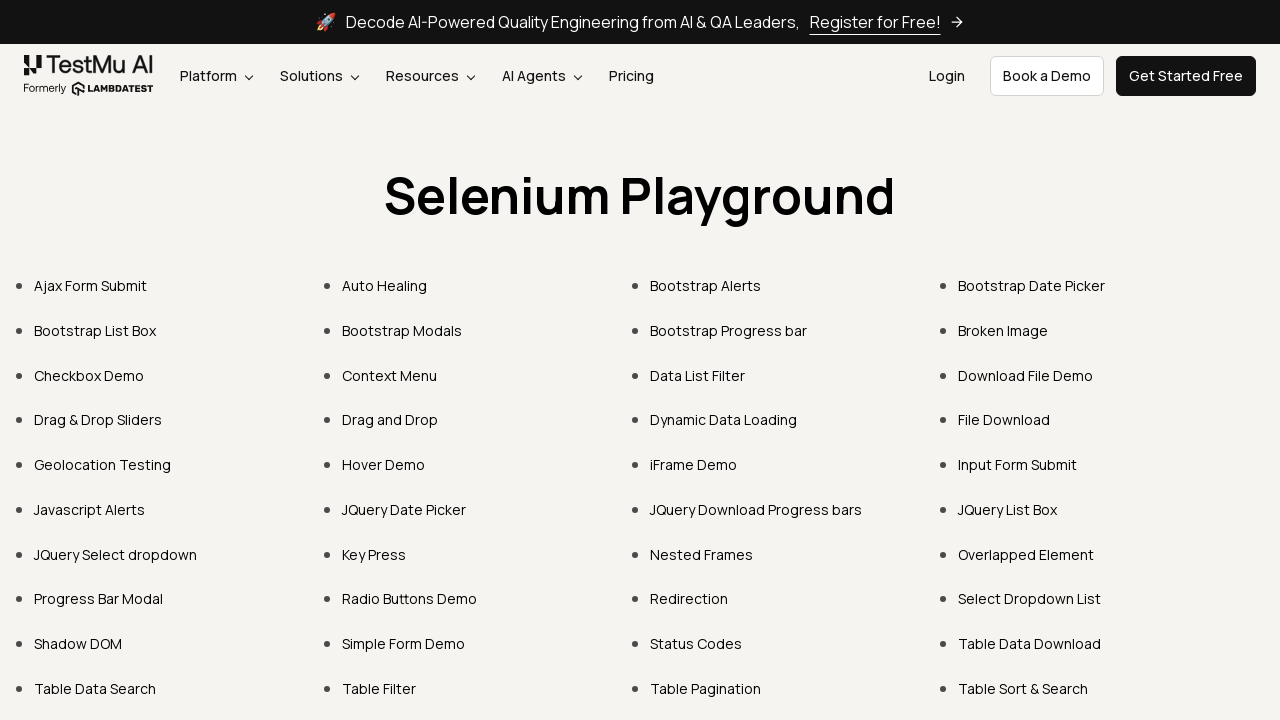

Navigated to Selenium Playground homepage
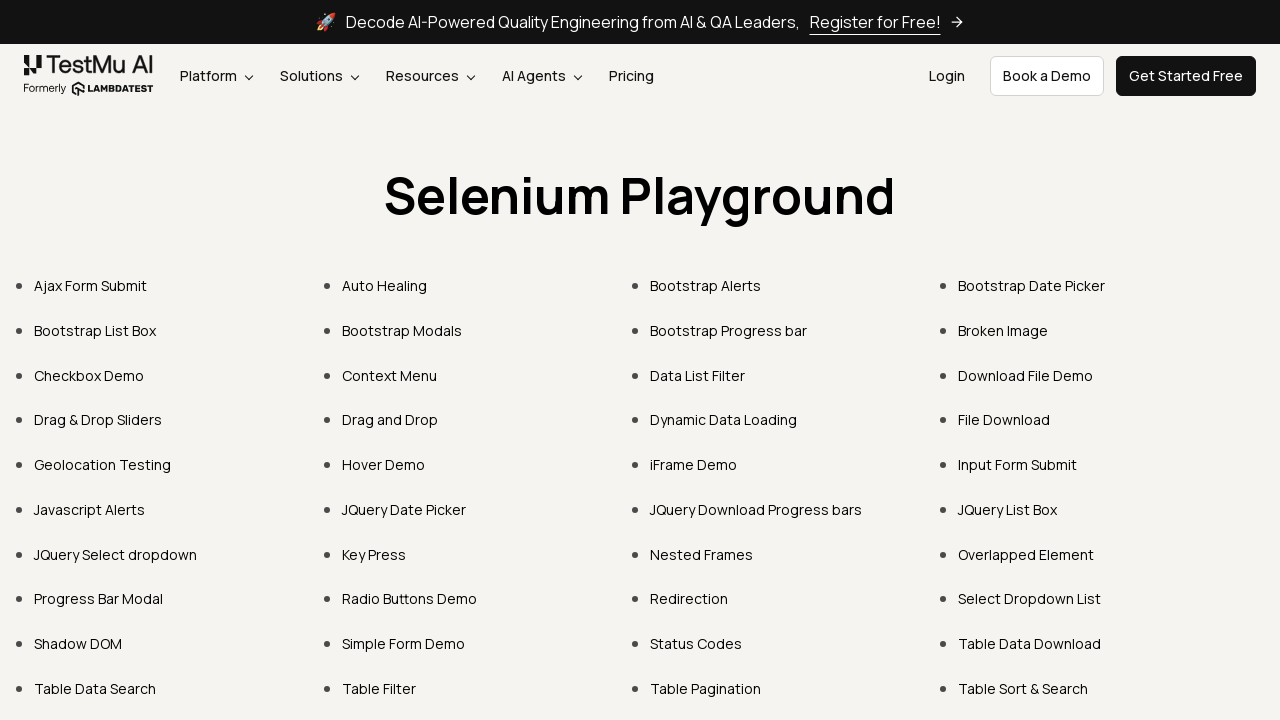

Clicked on Table Pagination link at (706, 688) on xpath=//a[.='Table Pagination']
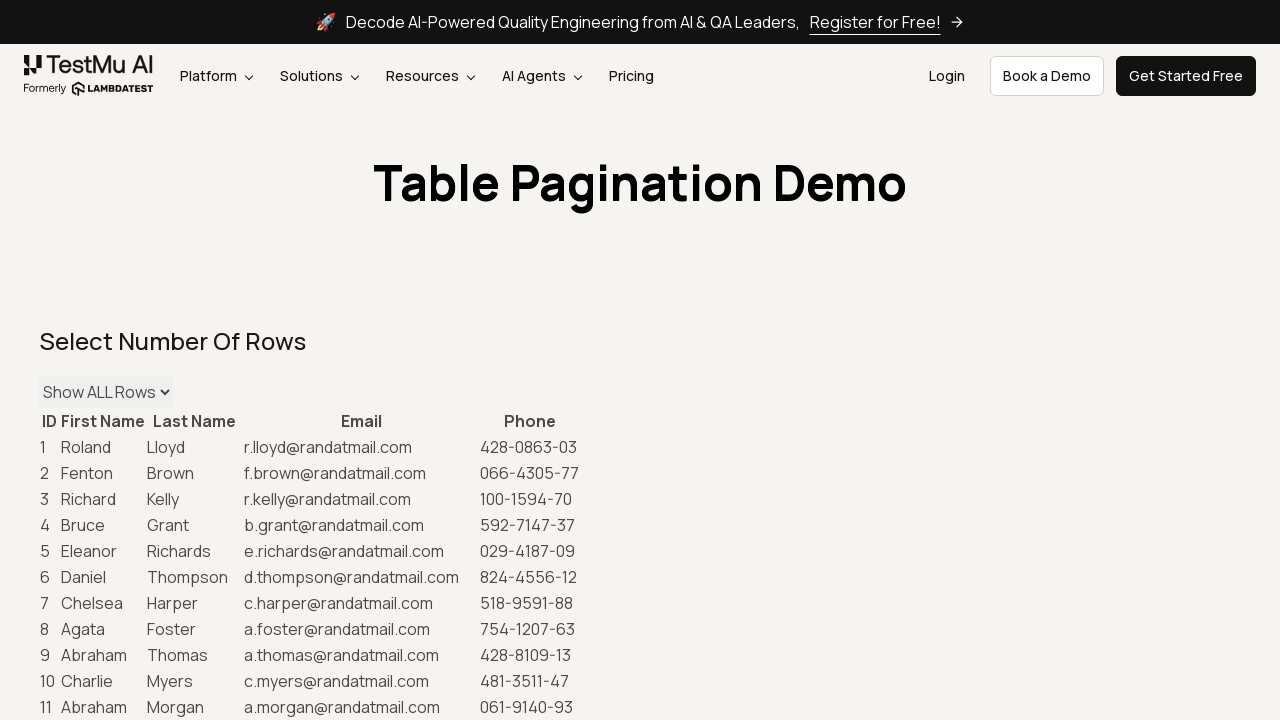

Table Pagination page loaded and maxRows dropdown became visible
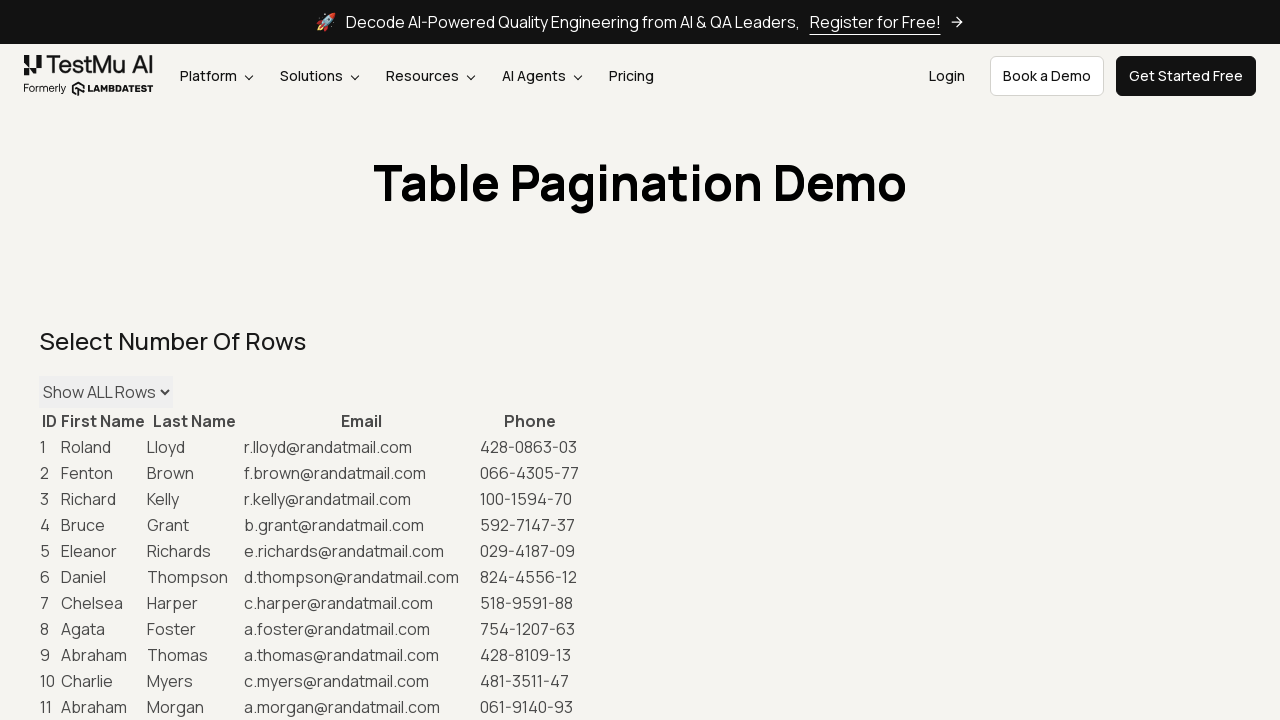

Selected option to display all table rows (value: 5000) on #maxRows
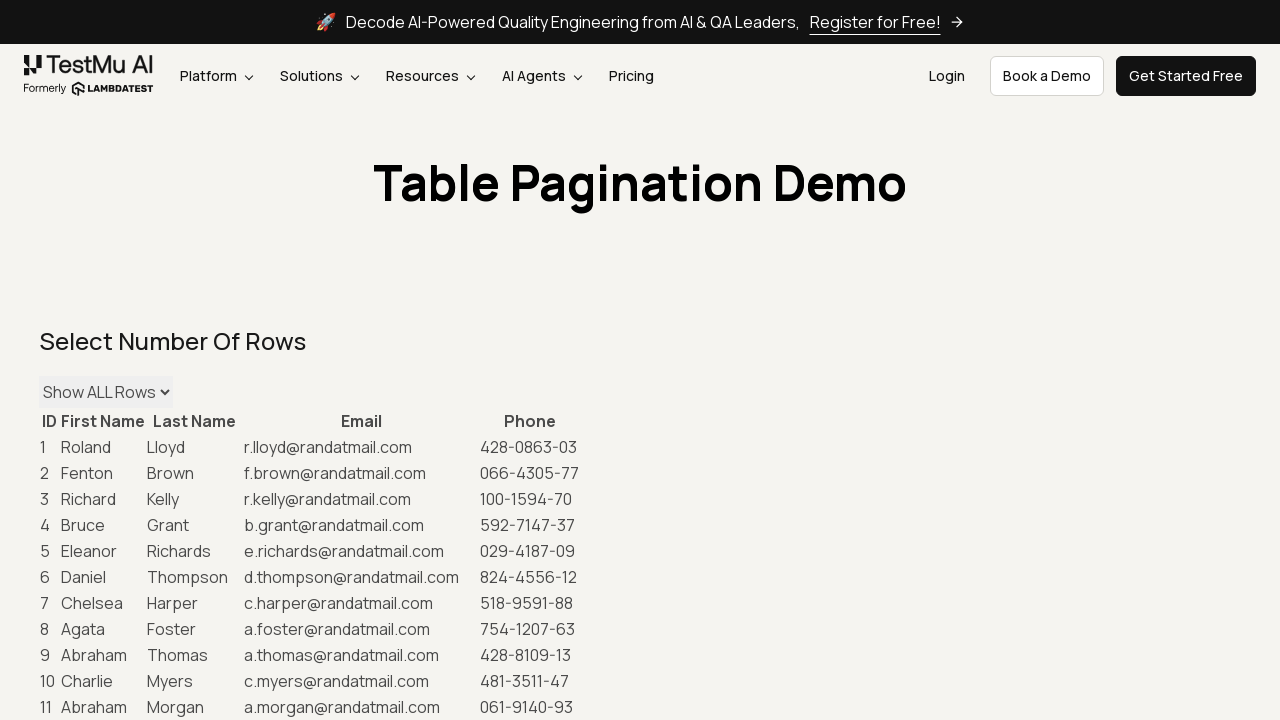

Table with all rows loaded successfully - phone column (4th column) is now visible
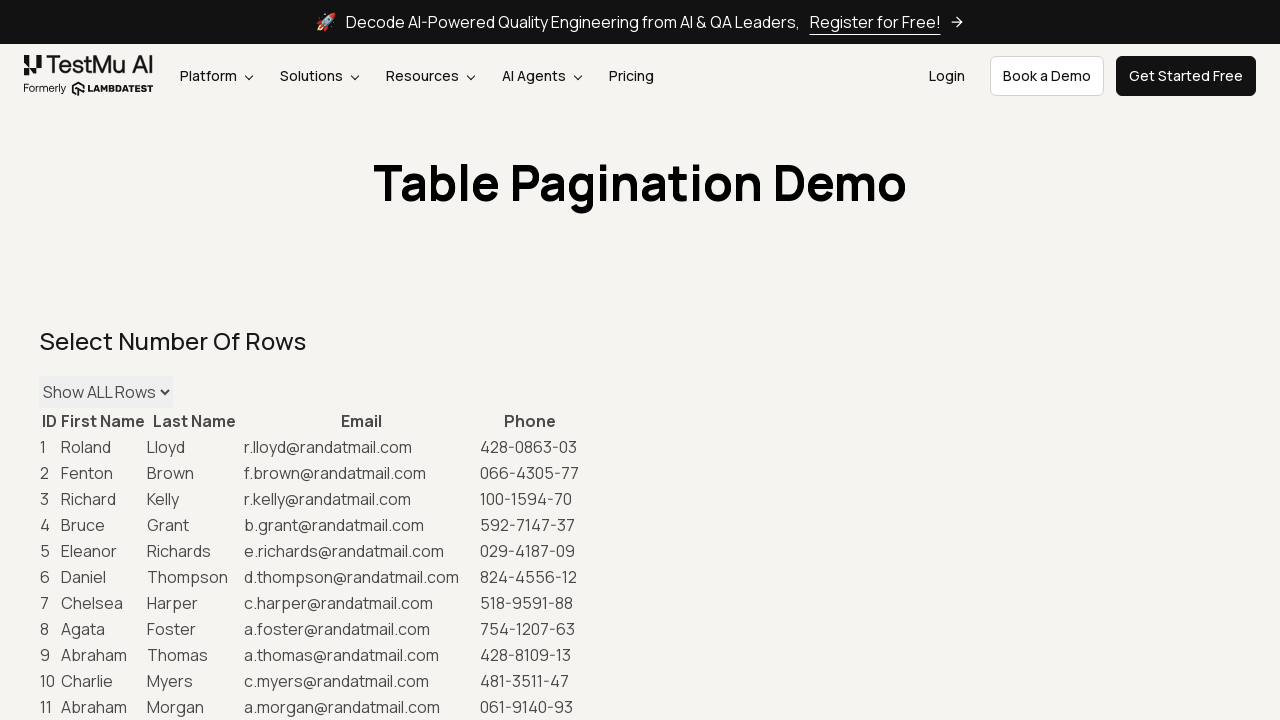

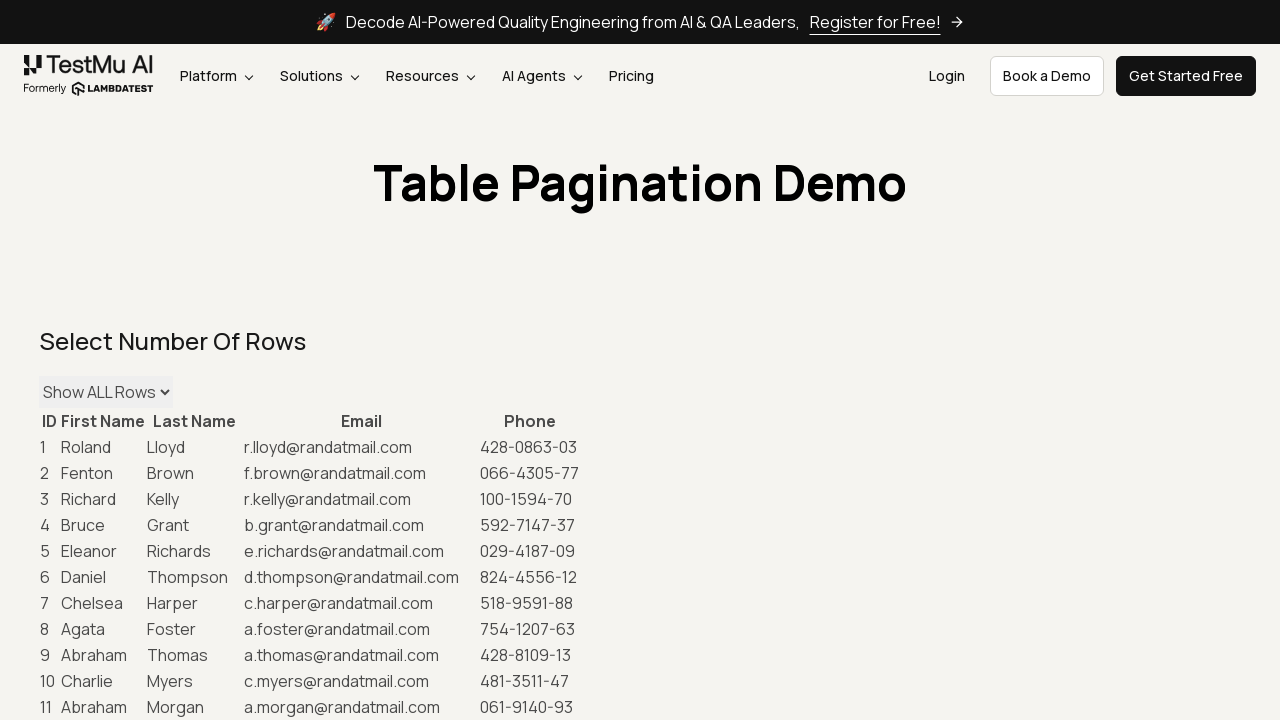